Tests a registration form by filling mandatory fields and verifying the success message after submission

Starting URL: http://suninjuly.github.io/registration1.html

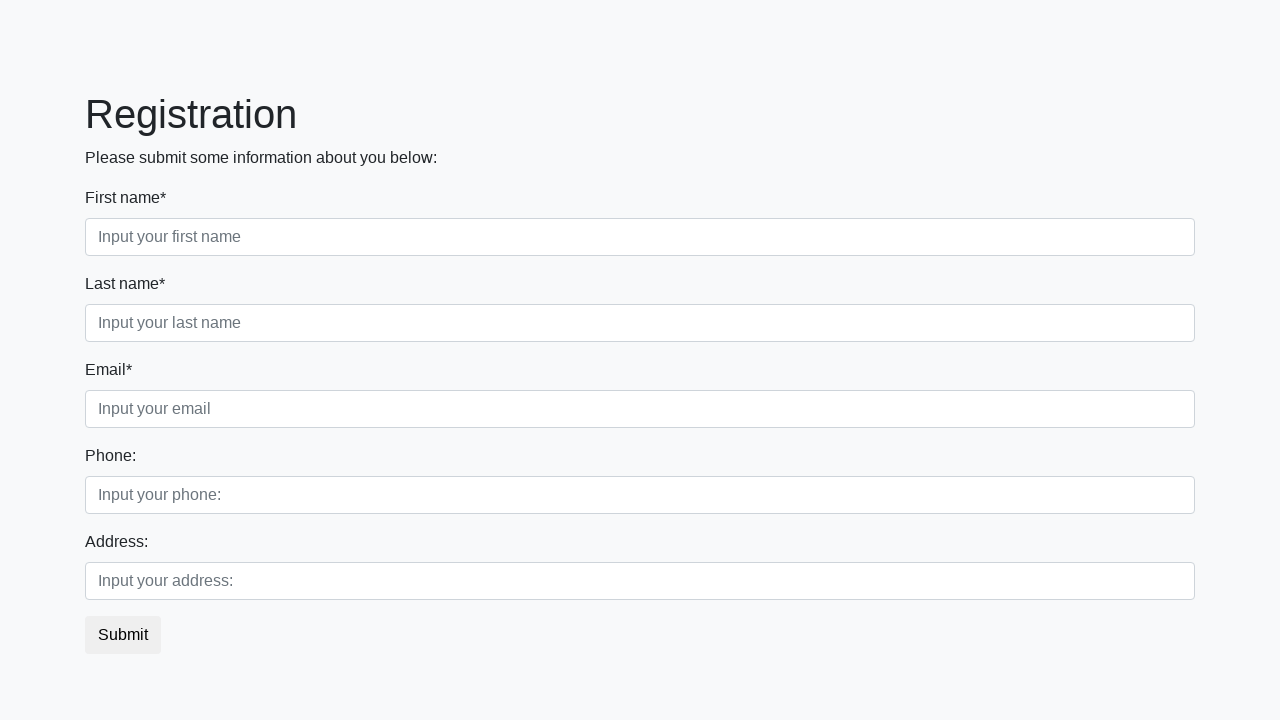

Filled first name field with 'John' on input[placeholder*='first name' i]
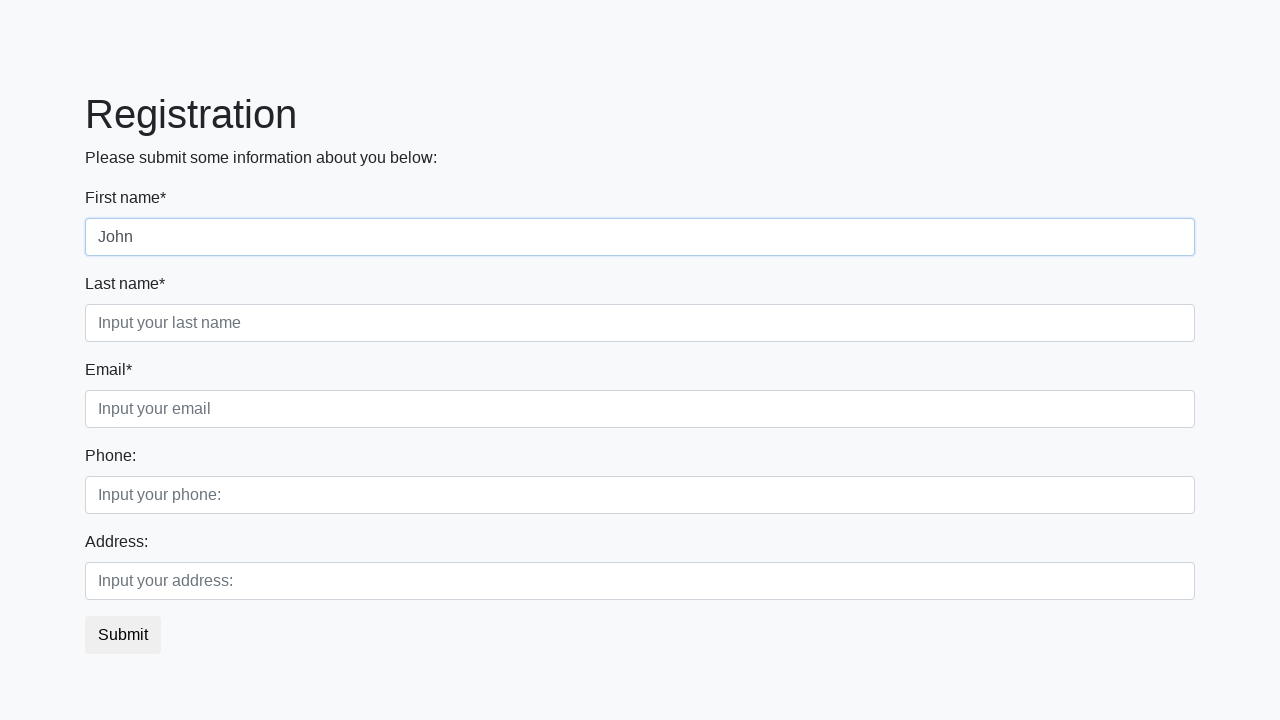

Filled last name field with 'Smith' on input[placeholder*='last name' i]
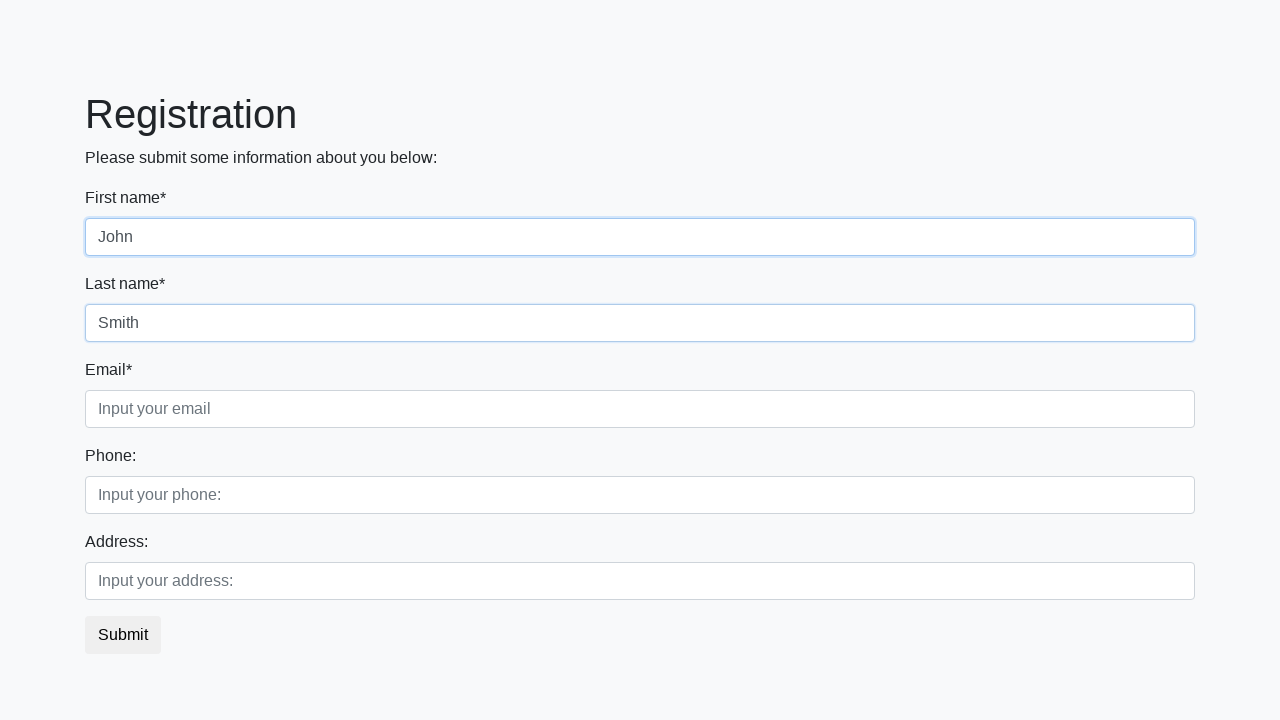

Filled email field with 'john.smith@example.com' on input[placeholder*='email' i]
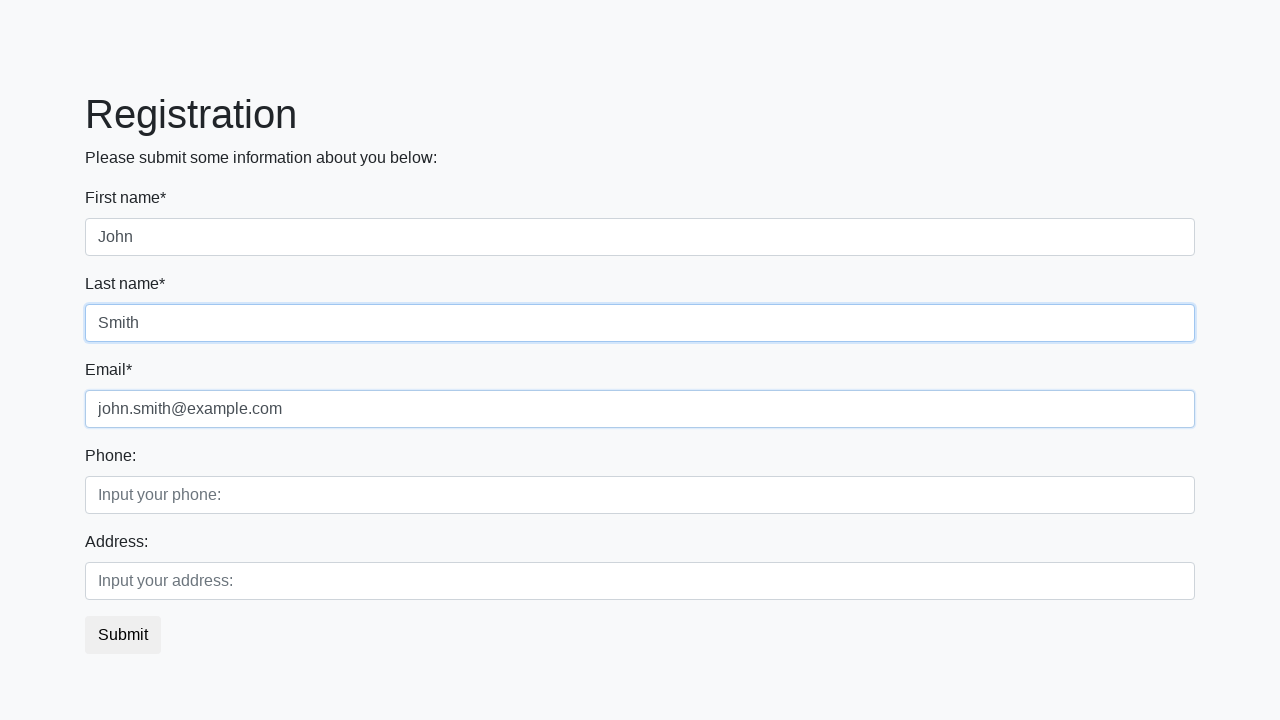

Clicked submit button to register at (123, 635) on button.btn
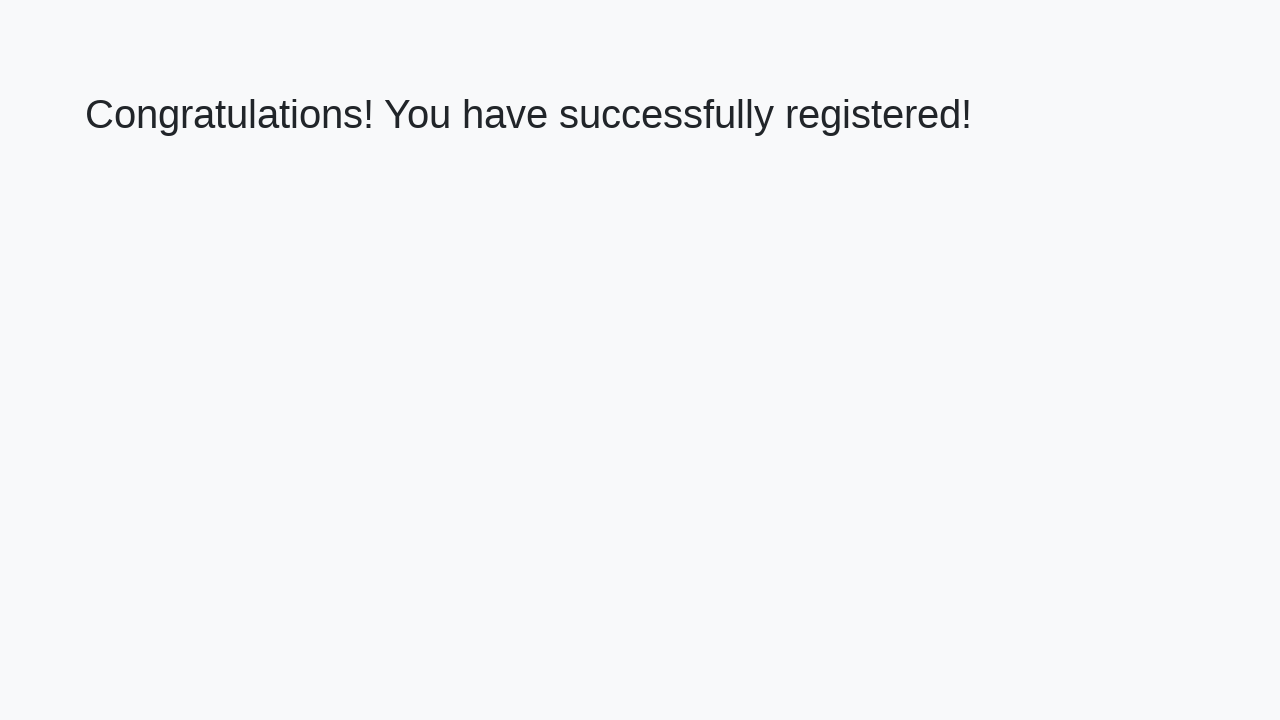

Success message heading loaded
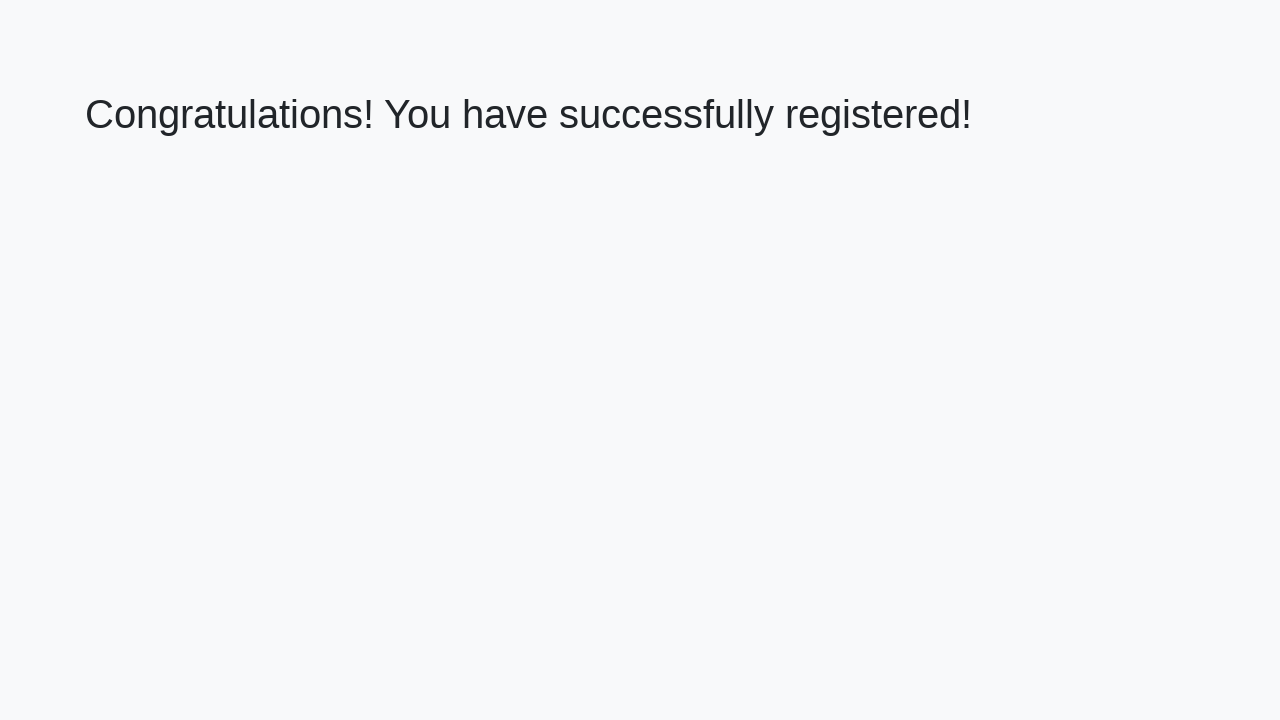

Verified success message: 'Congratulations! You have successfully registered!'
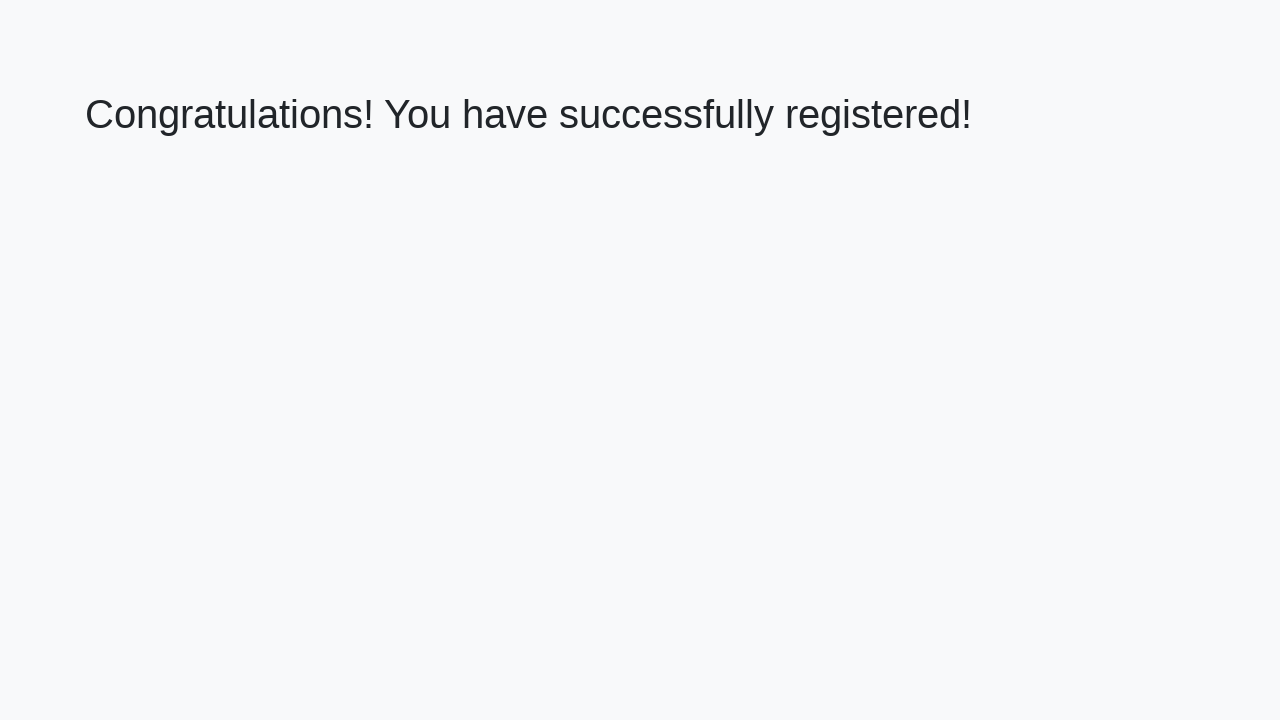

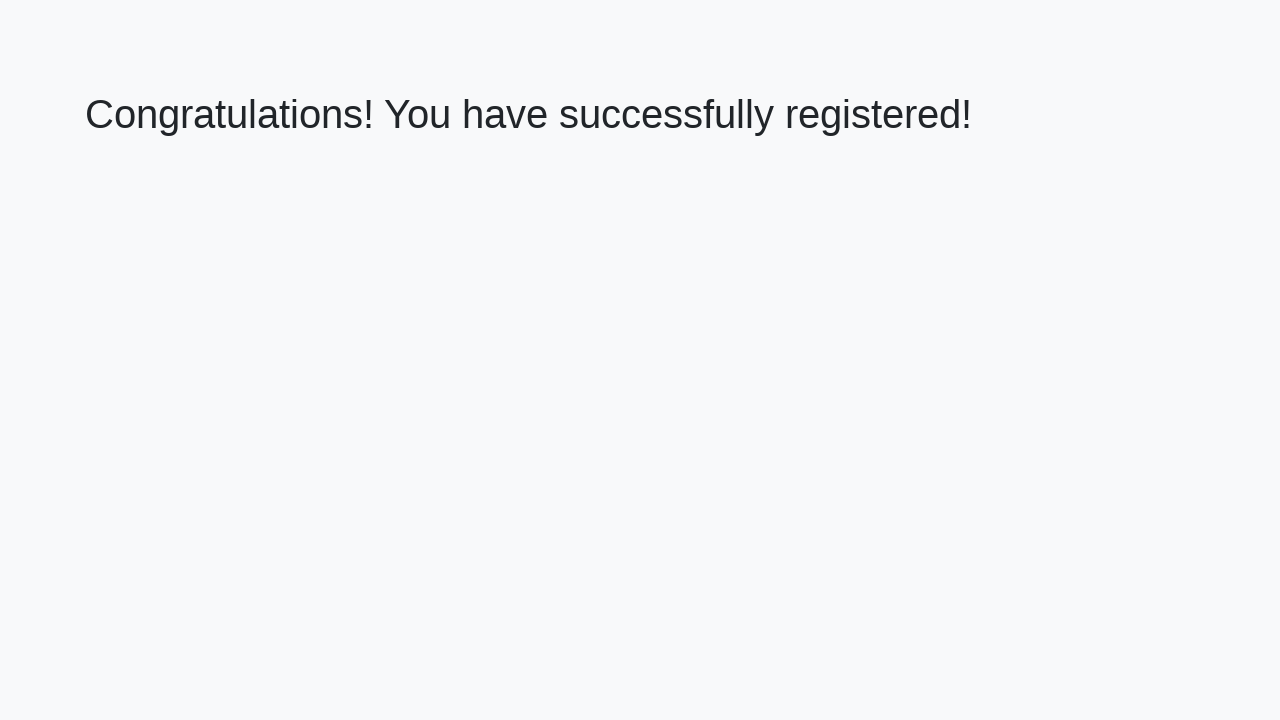